Tests a web form by filling in text input, password, dropdown selection, and date fields, then submitting the form and verifying the submission was successful.

Starting URL: https://www.selenium.dev/selenium/web/web-form.html

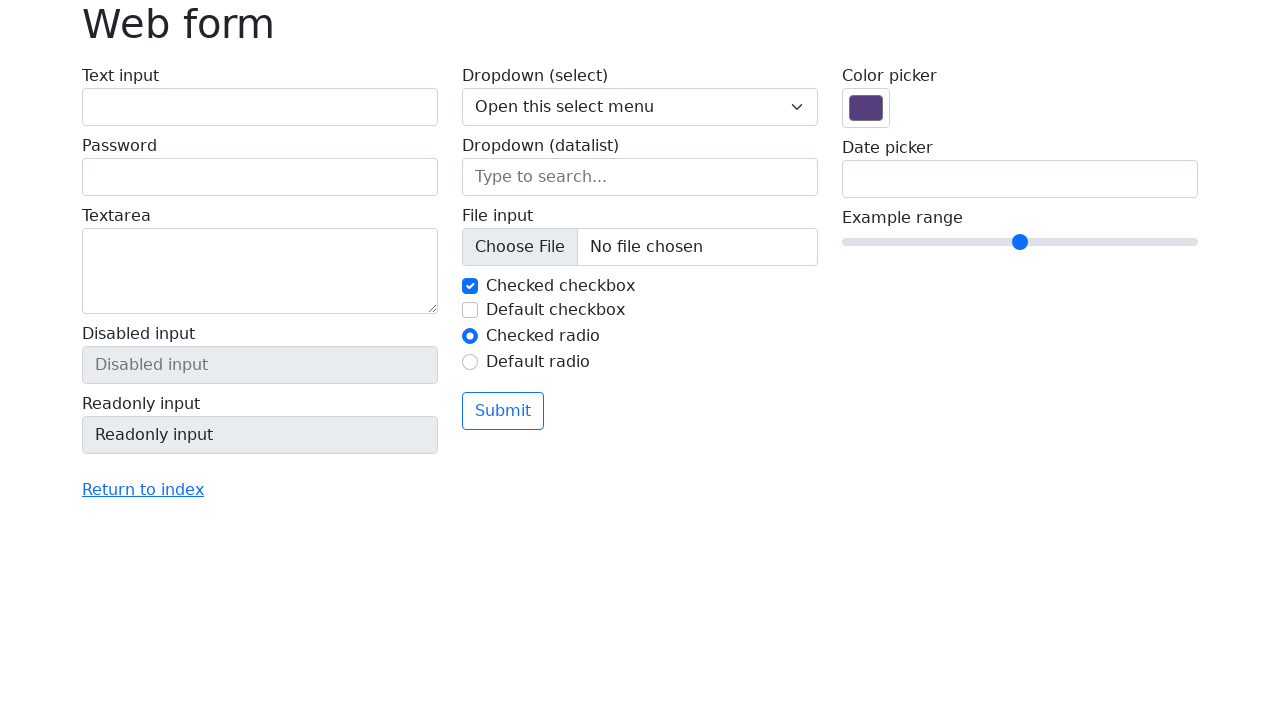

Filled text input field with 'Selenium' on #my-text-id
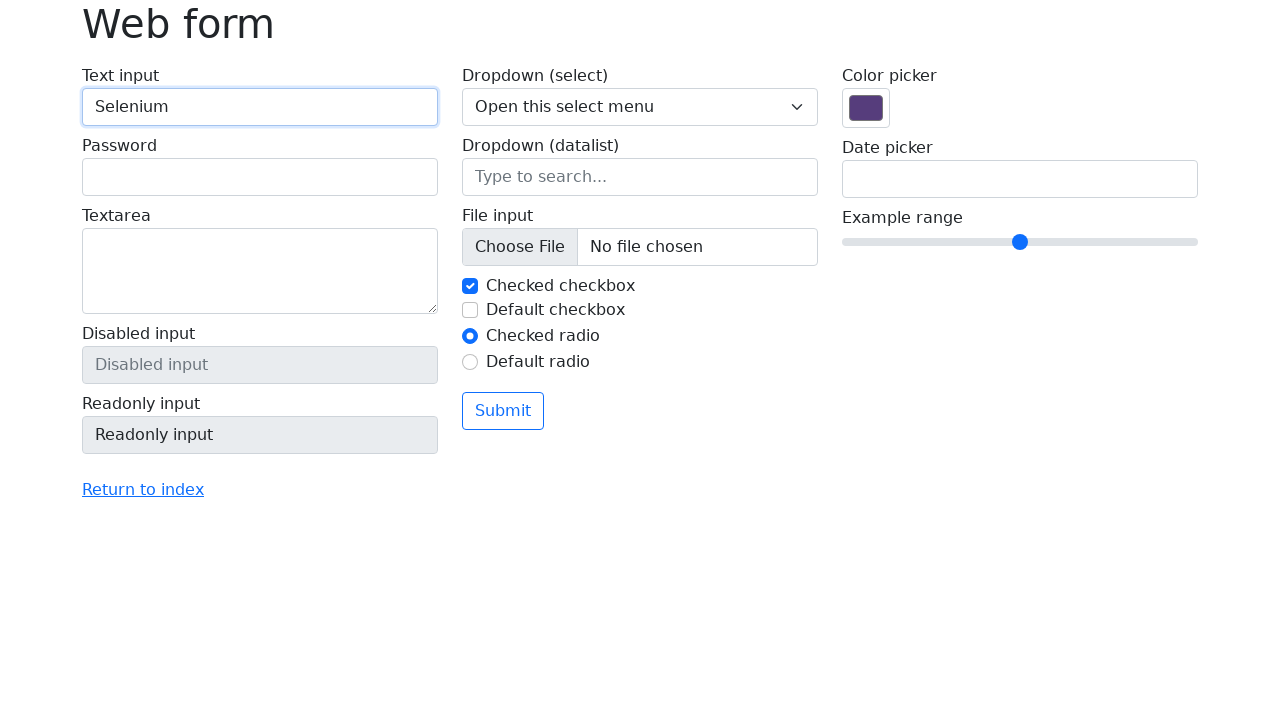

Filled password field with 'Selenium' on input[name='my-password']
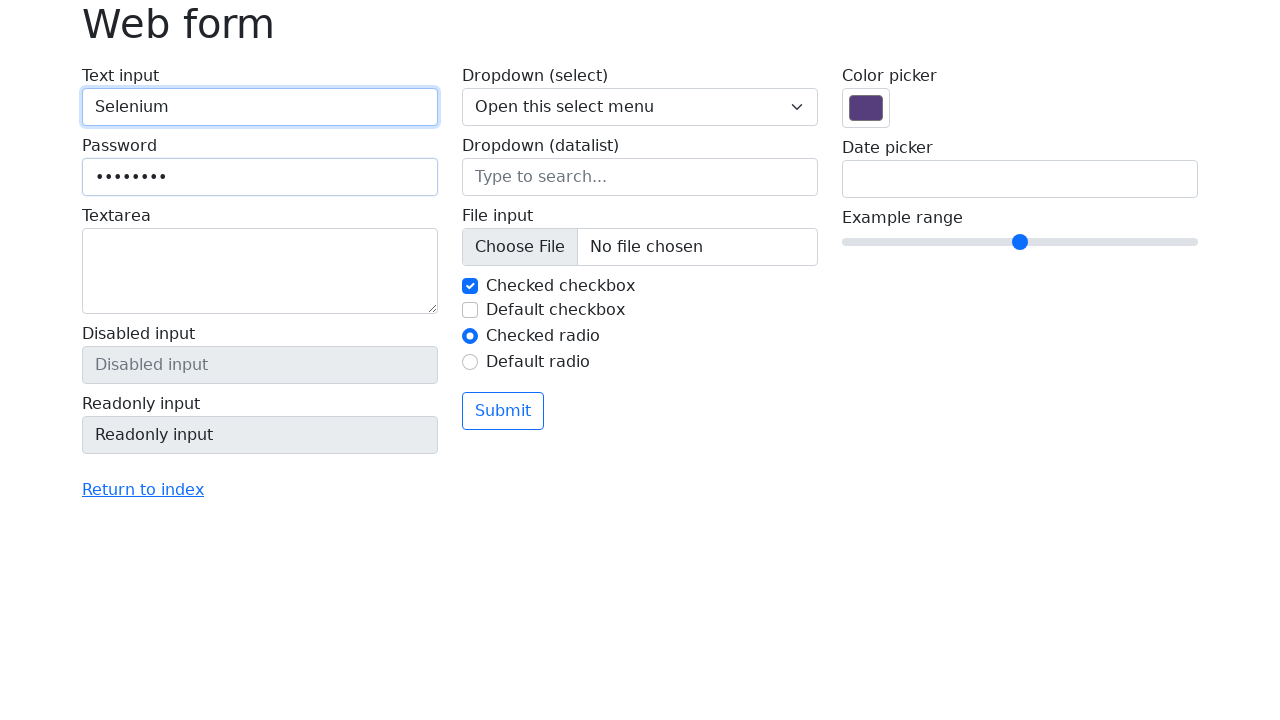

Selected option '2' from dropdown menu on select[name='my-select']
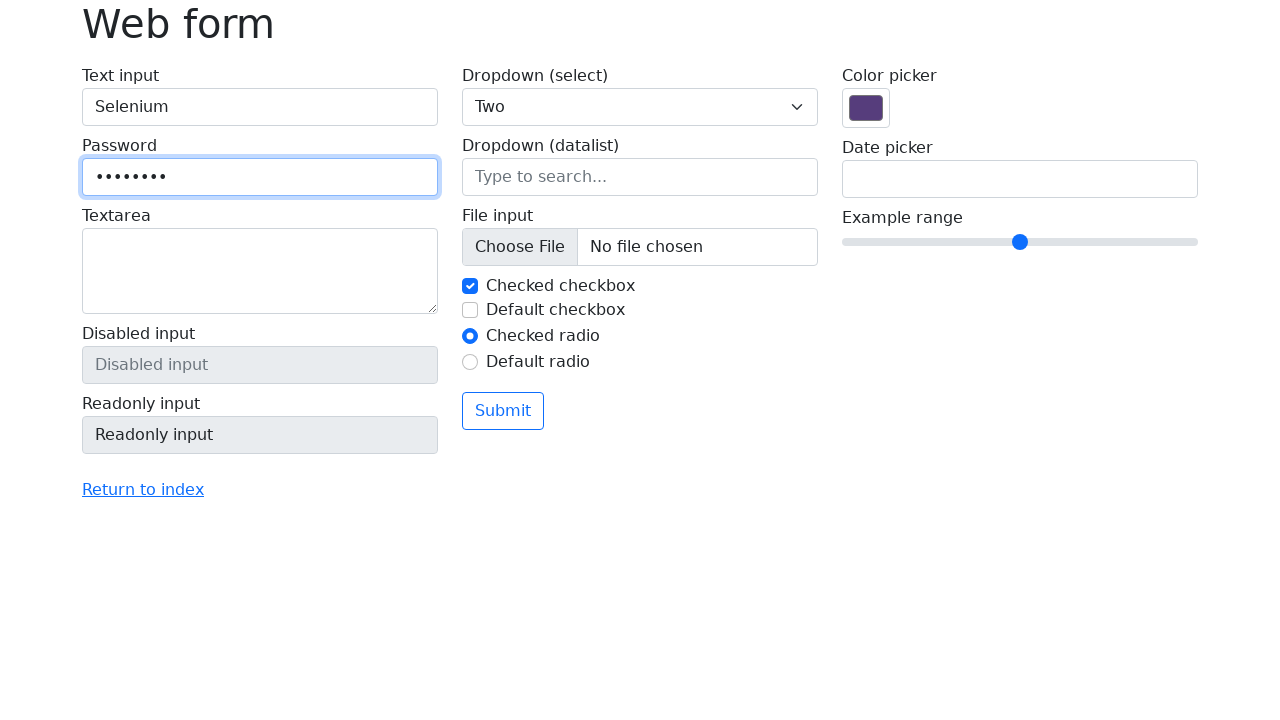

Filled date input field with '05/10/2023' on input[name='my-date']
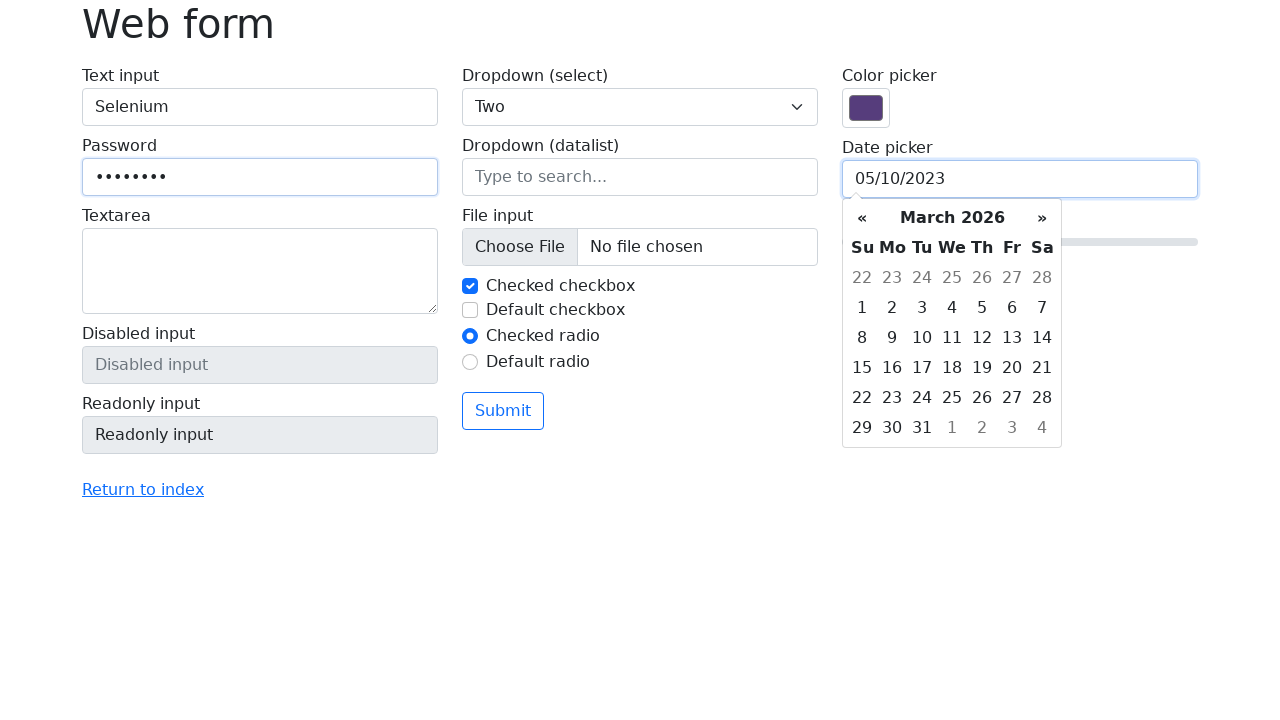

Clicked submit button to submit the form at (503, 411) on button[type='submit']
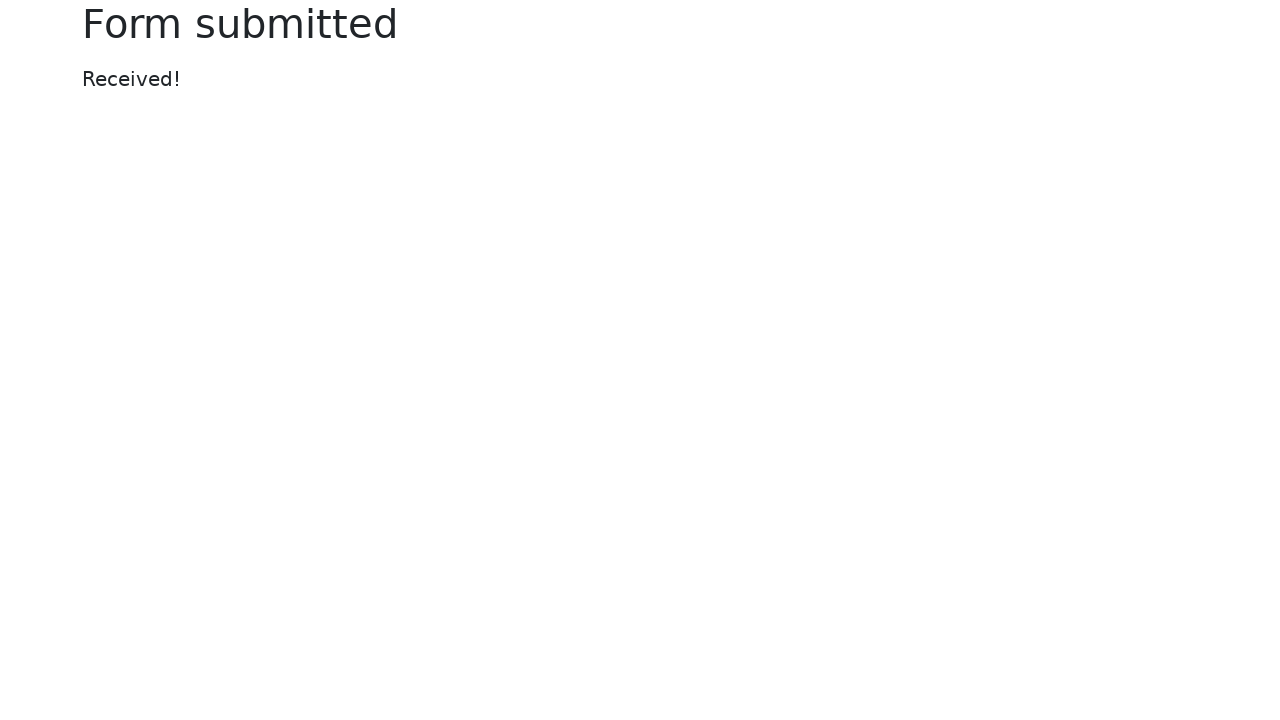

Form submission successful, confirmation message loaded
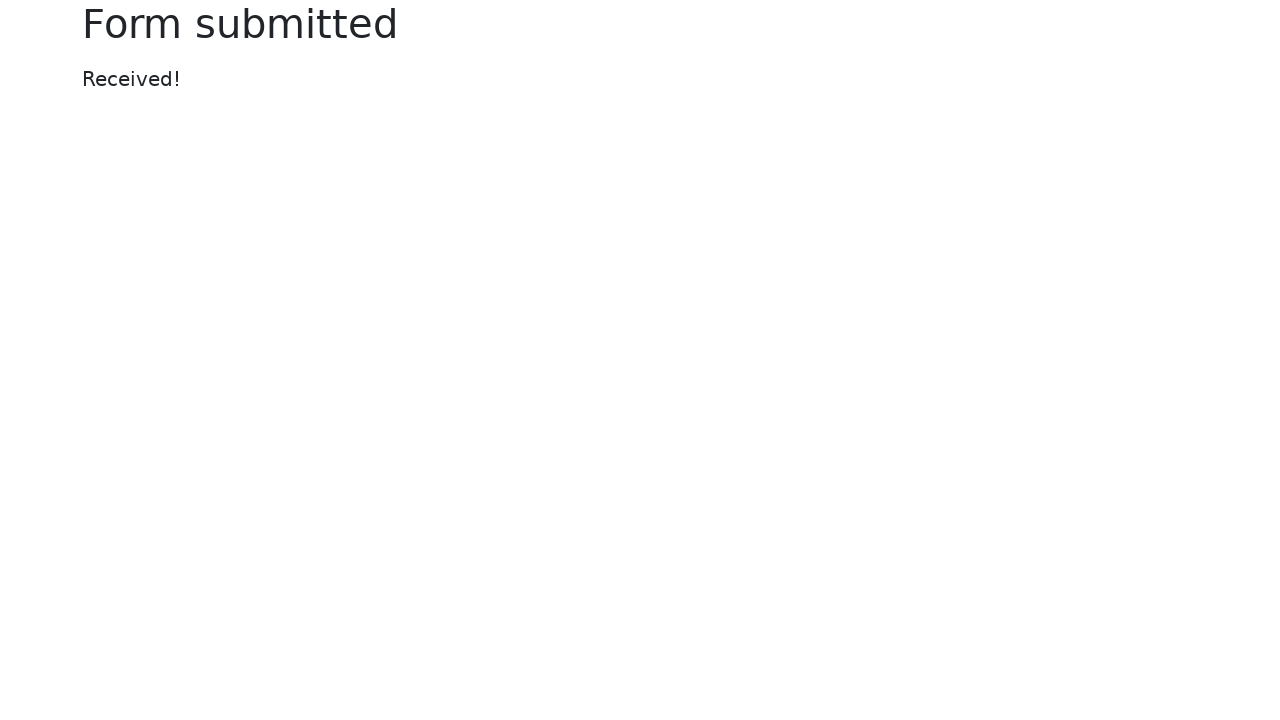

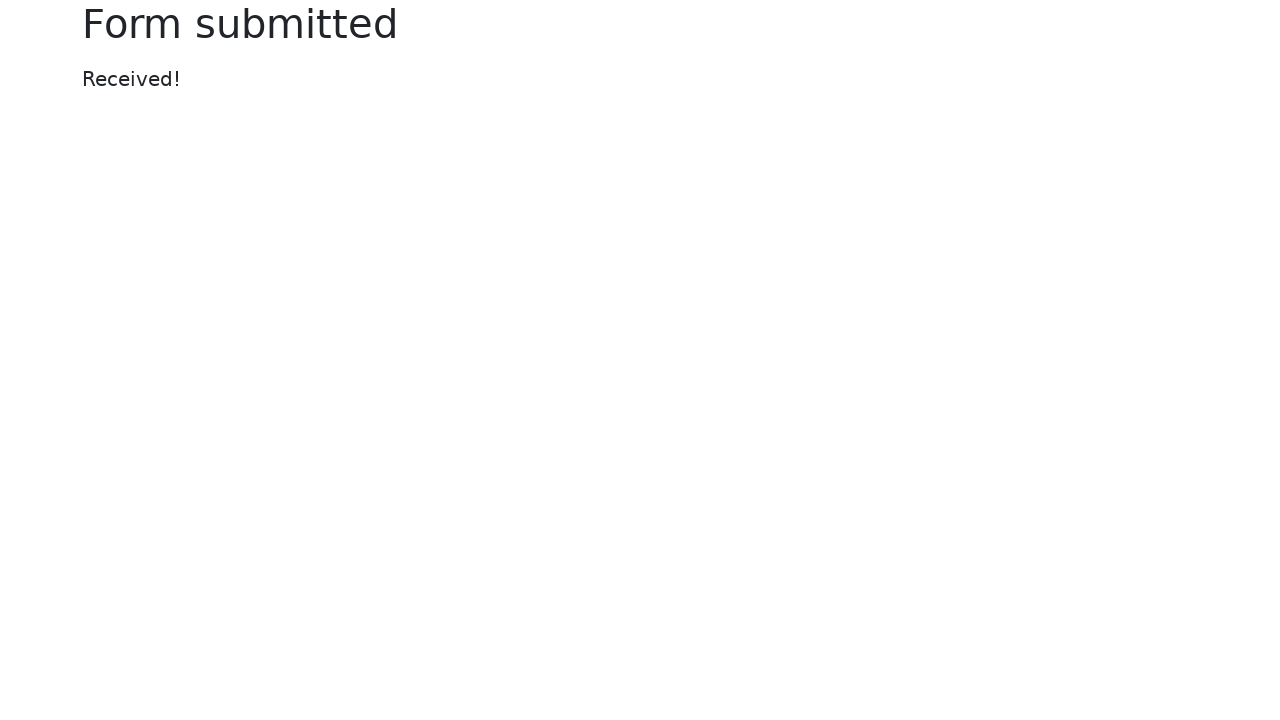